Tests Uber Eats homepage by entering a delivery address (Florida Gulf Coast University), selecting the first autocomplete suggestion, and verifying the page title matches the expected value.

Starting URL: https://www.ubereats.com

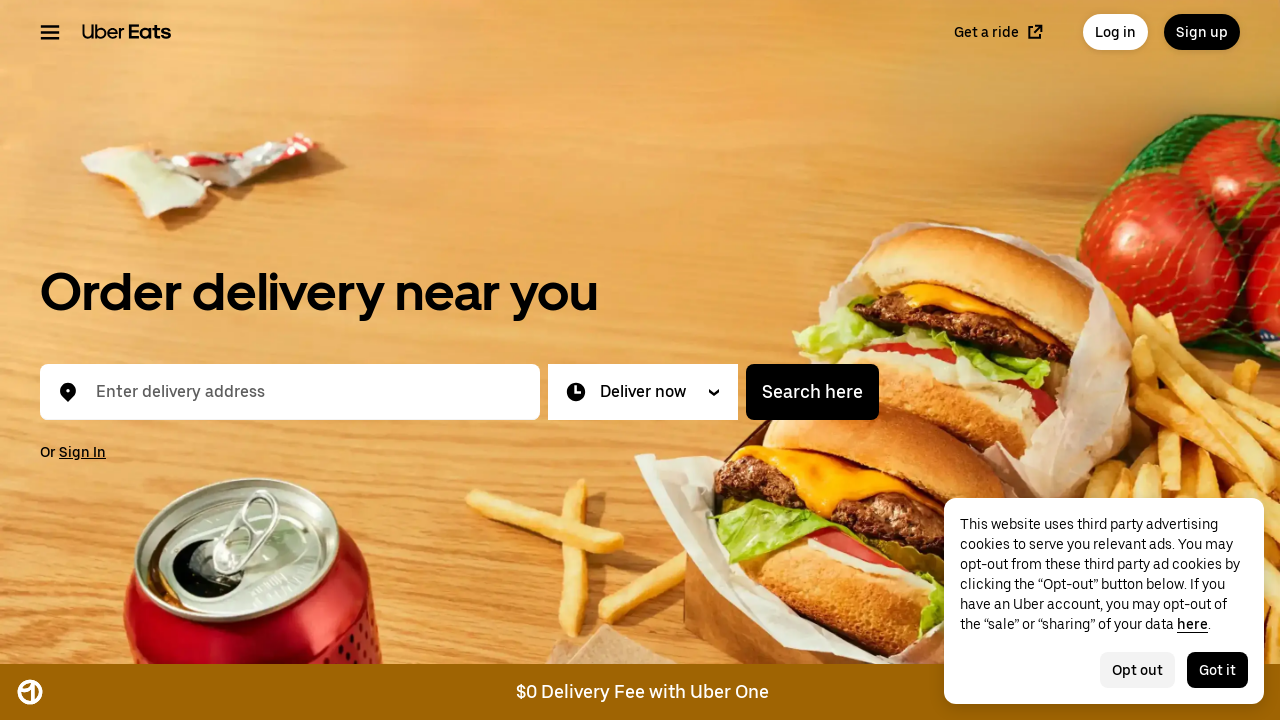

Waited for page to load with networkidle state
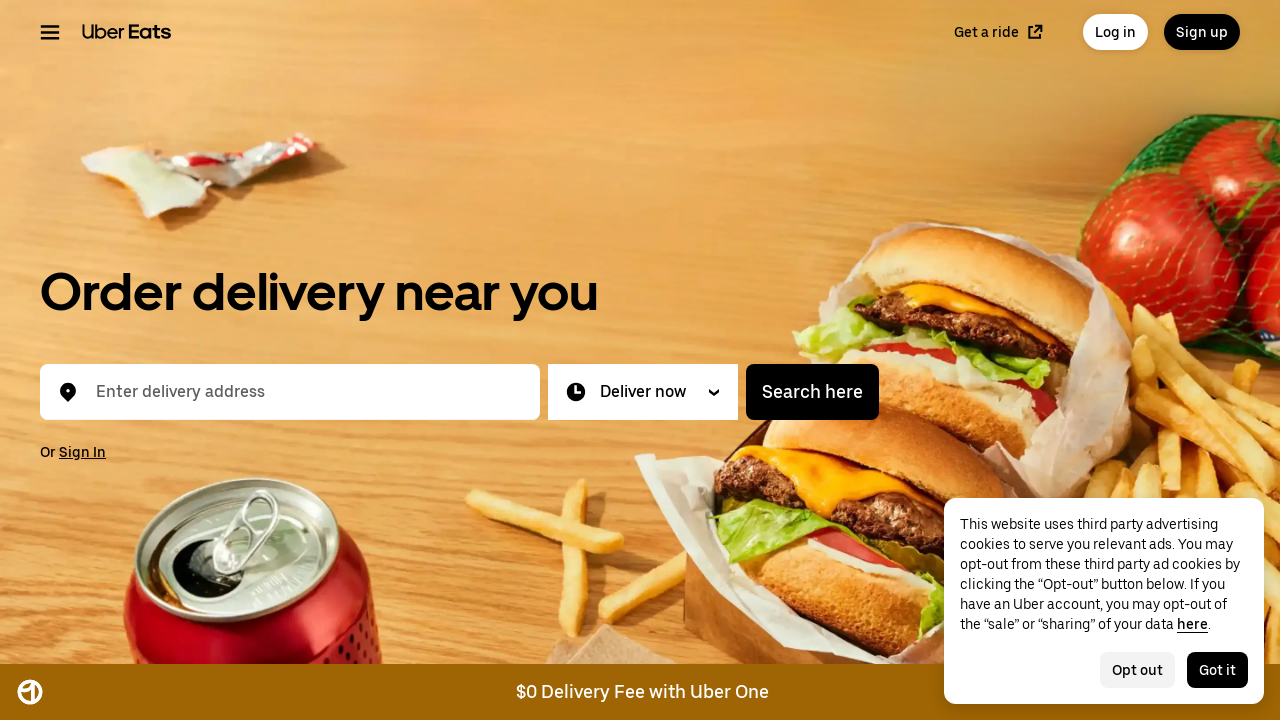

Located the address input field
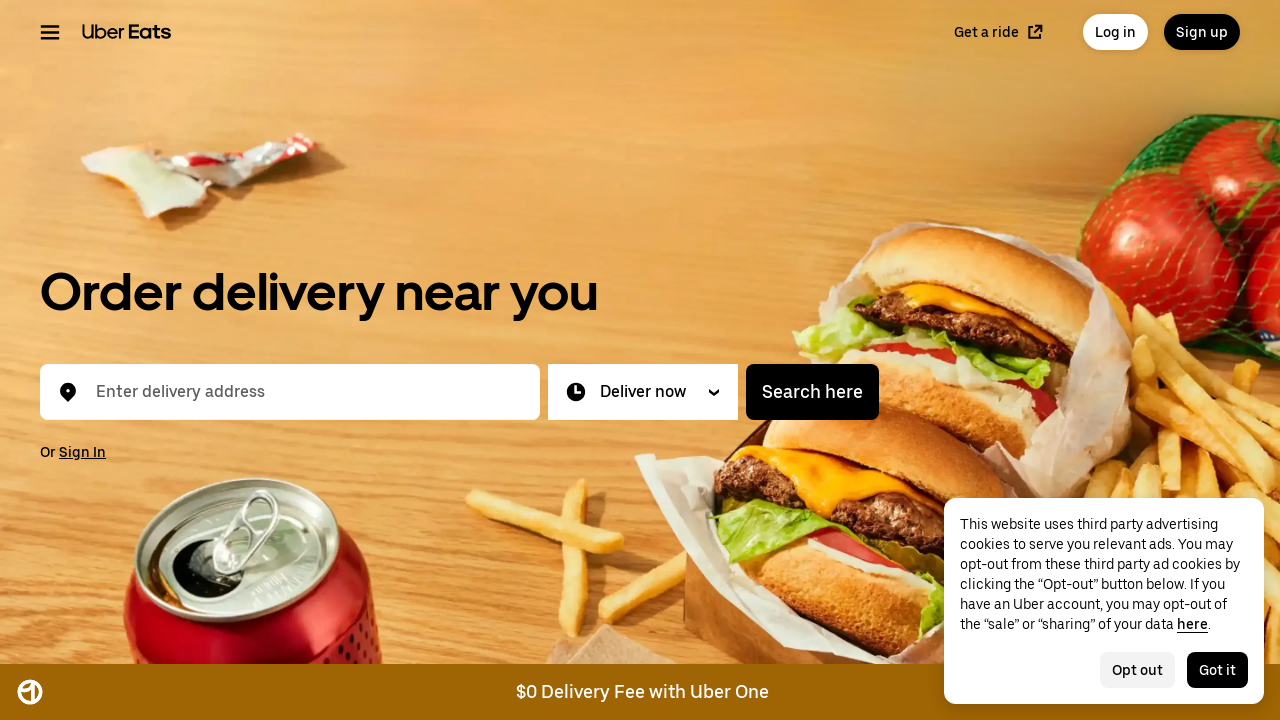

Filled address field with non-breaking space to trigger input on #location-typeahead-home-input
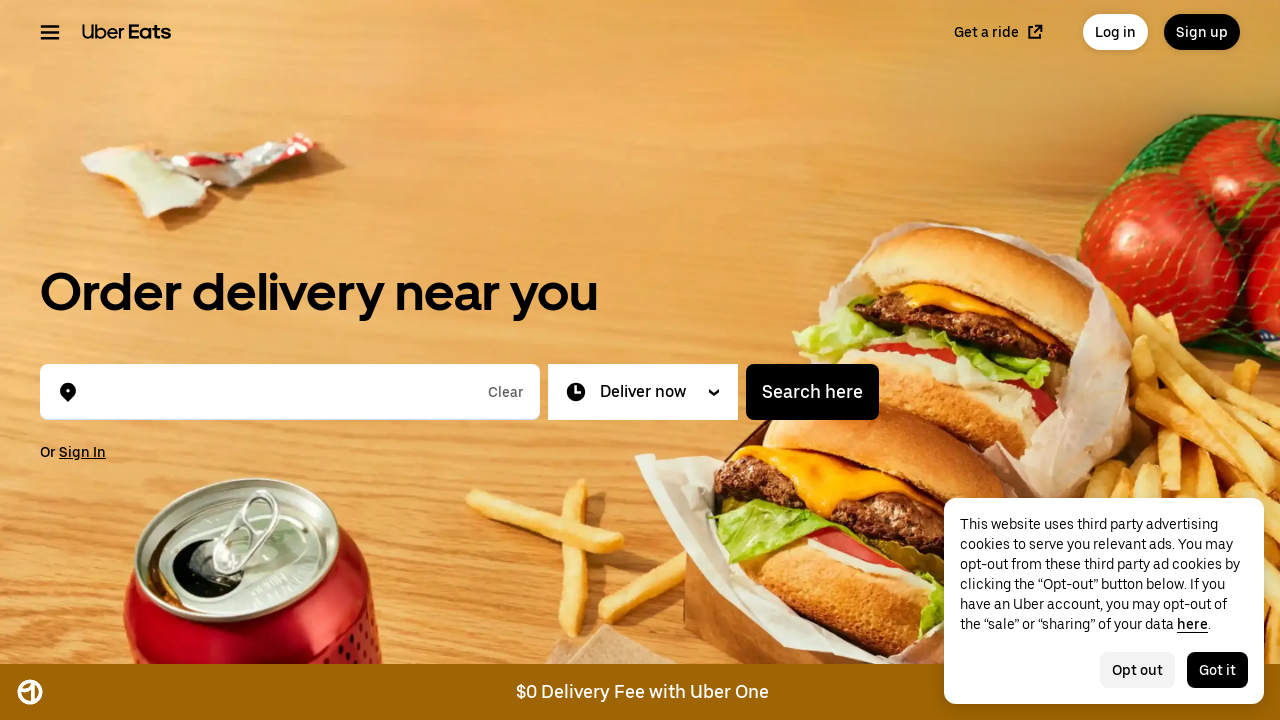

Waited 100ms for input processing
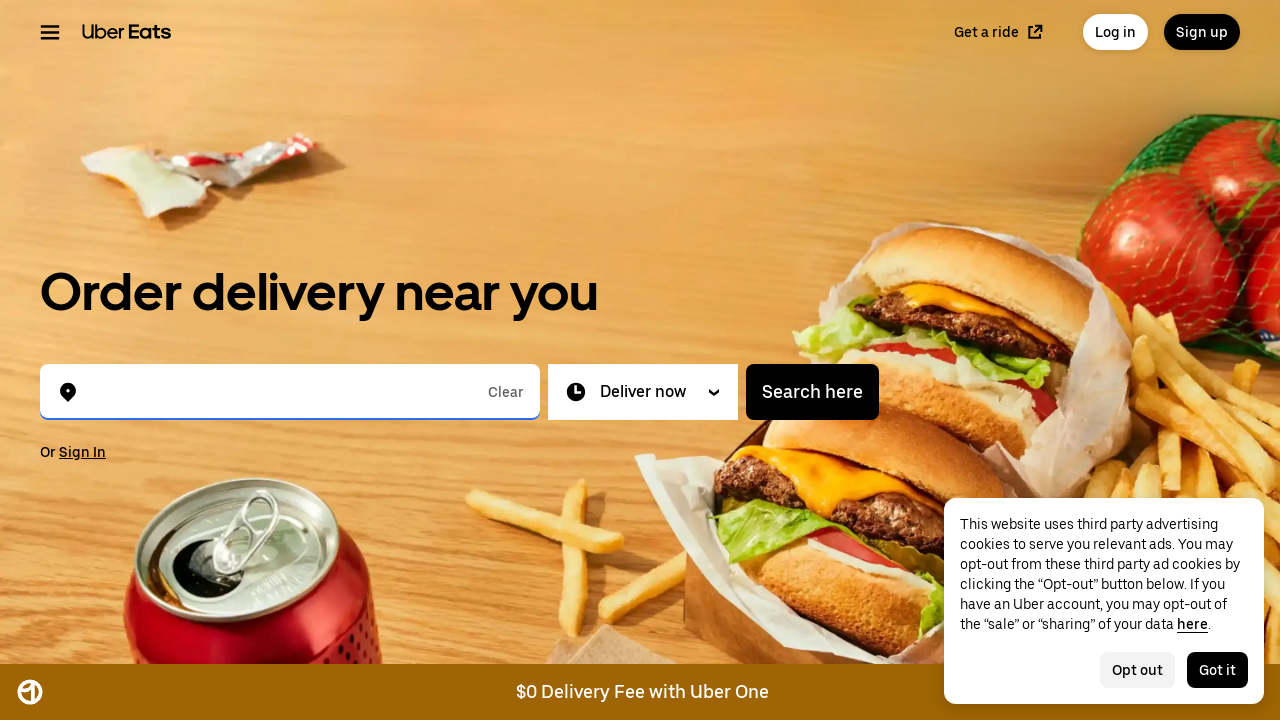

Entered 'Florida Gulf Coast University' in address field on #location-typeahead-home-input
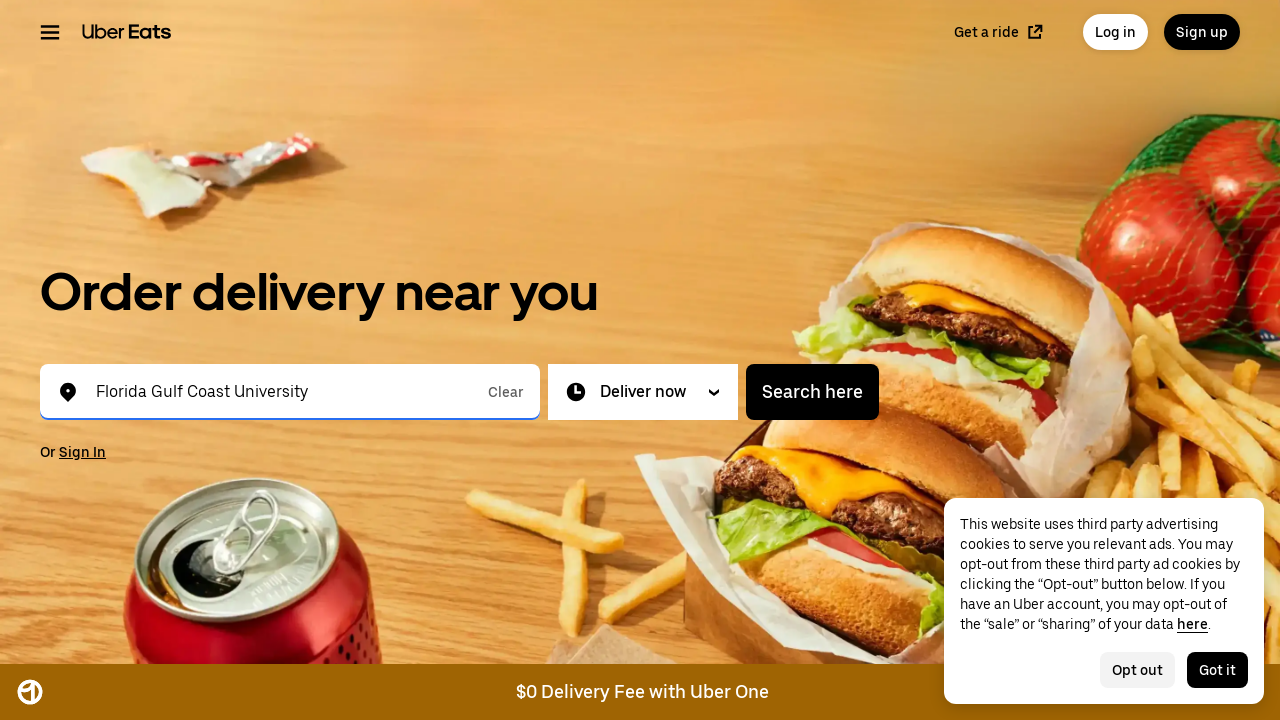

Waited 2000ms for autocomplete suggestions to appear
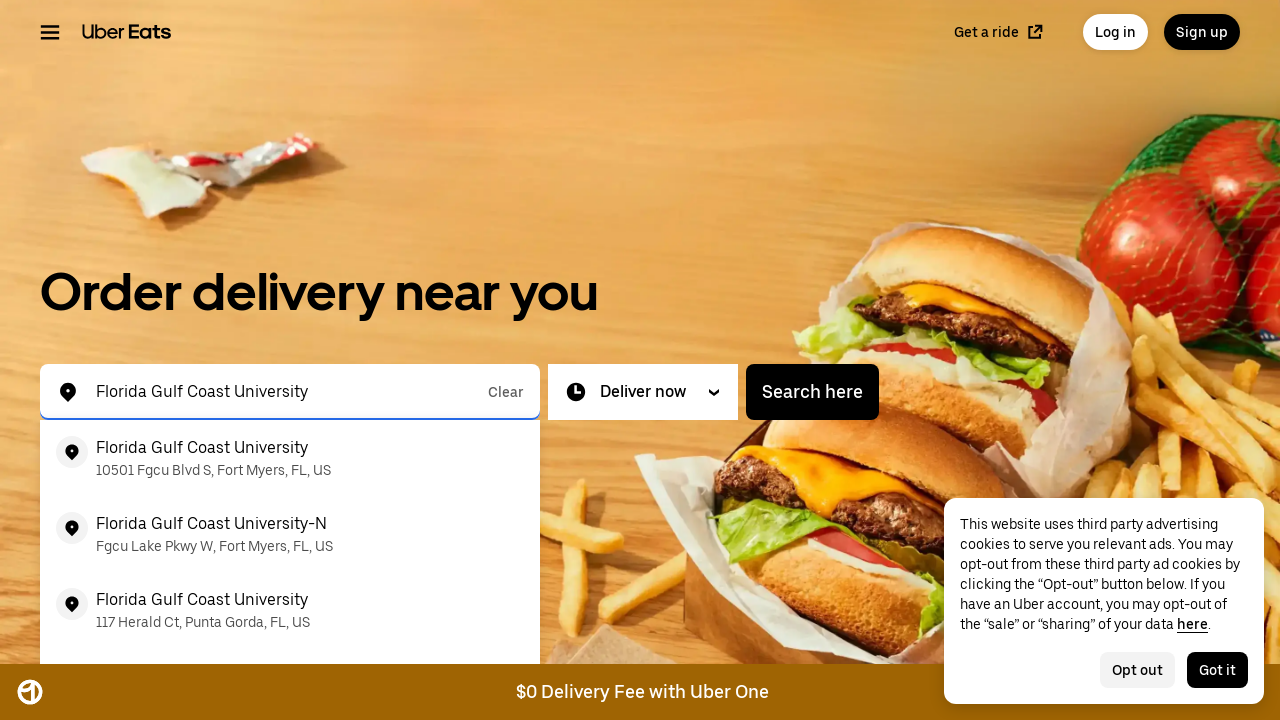

Pressed ArrowDown to select first autocomplete suggestion on #location-typeahead-home-input
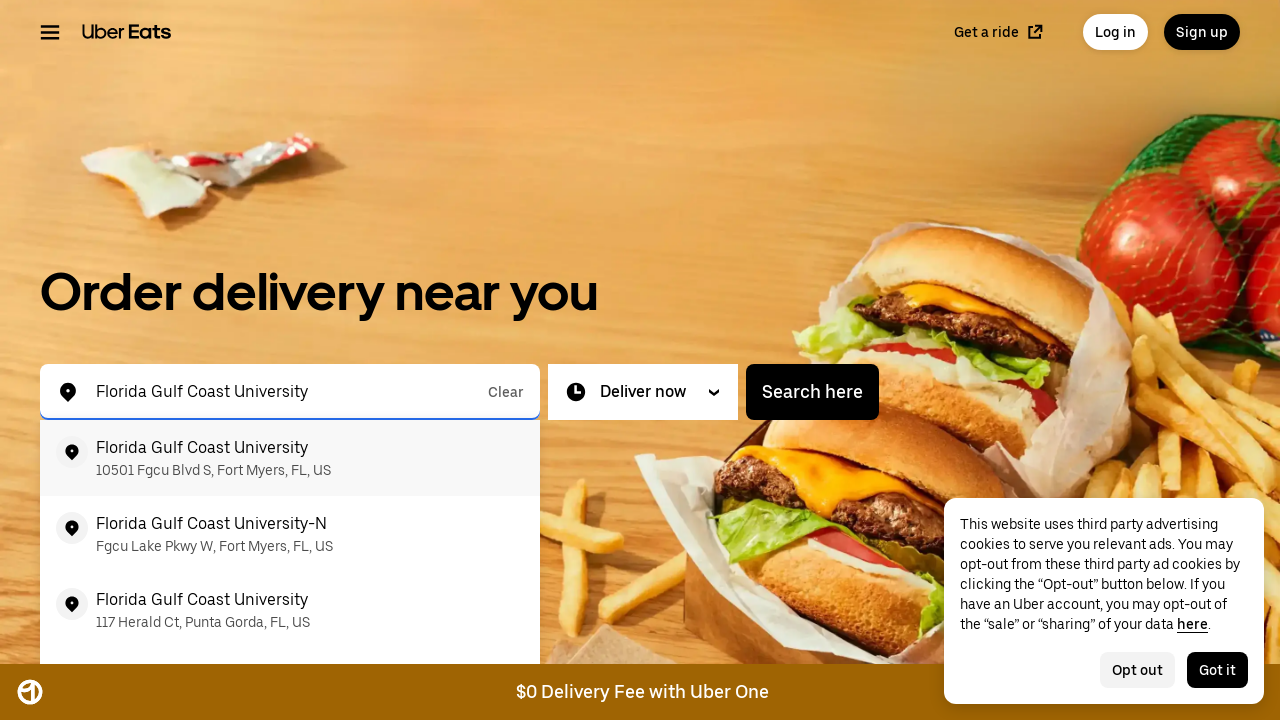

Pressed Enter to confirm address selection on #location-typeahead-home-input
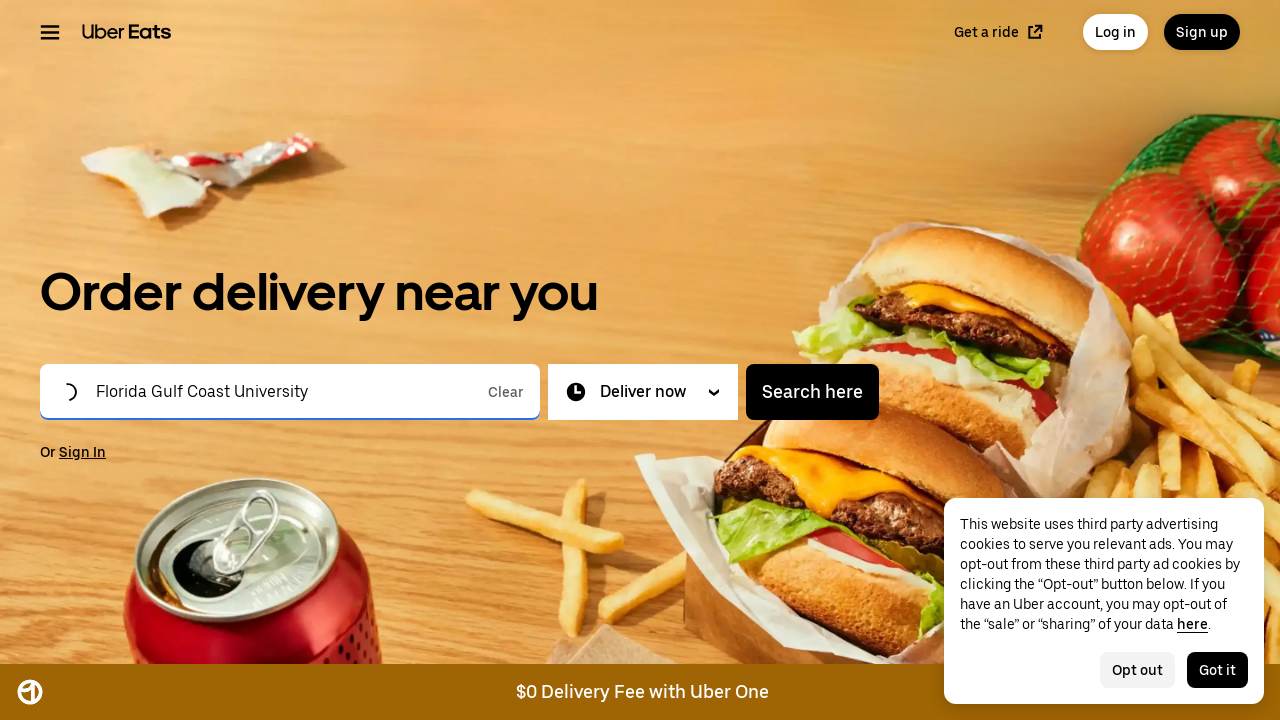

Waited 5000ms for page to load with new address
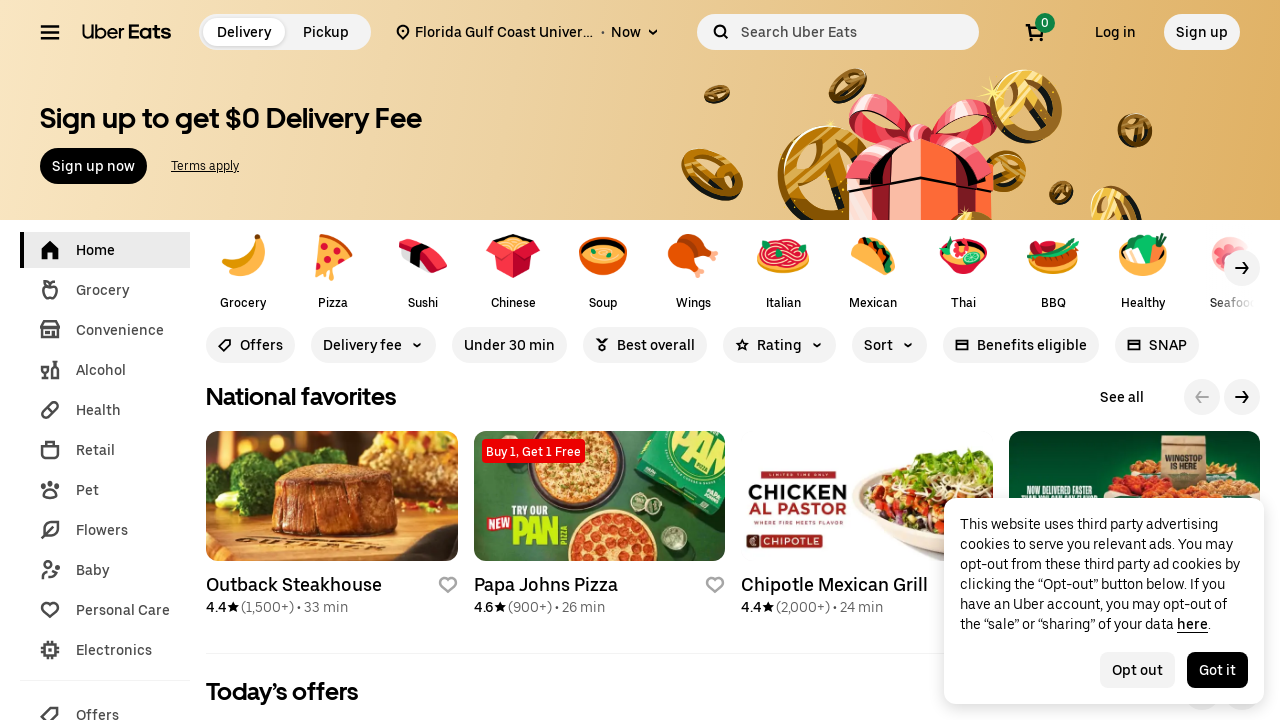

Verified page title matches expected value: 'Order Food Online | Food Delivery App | Uber Eats'
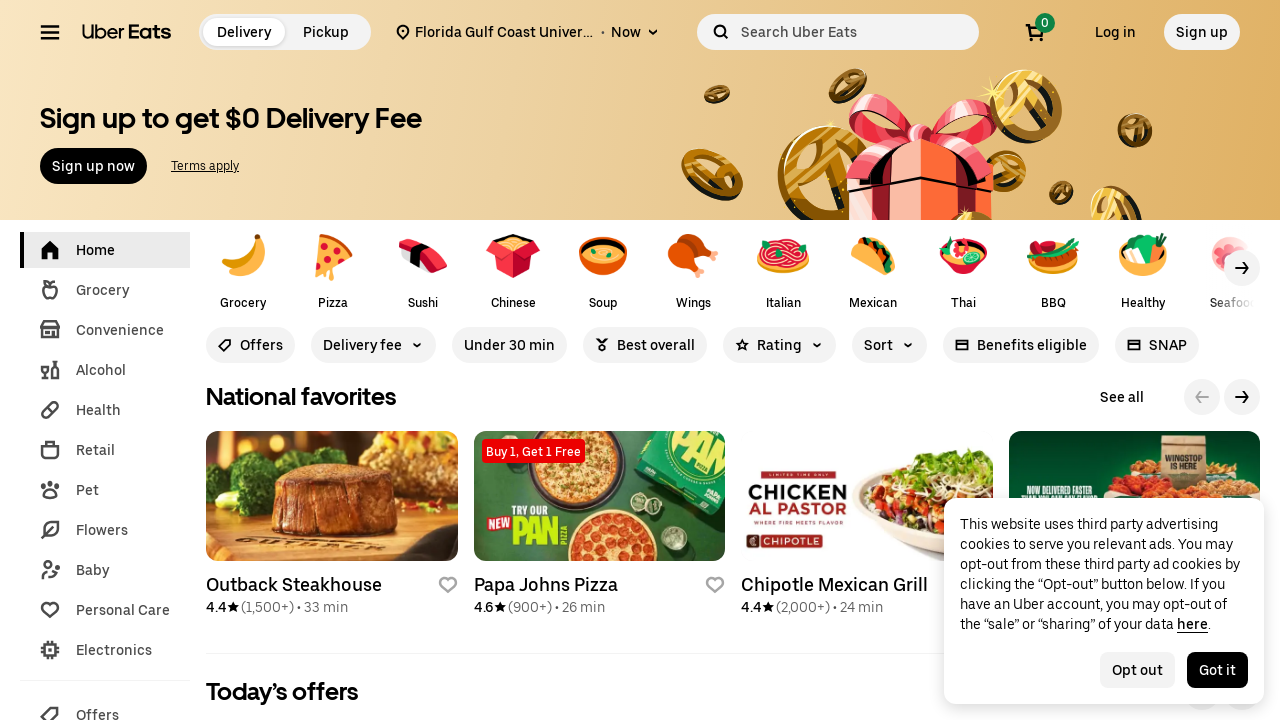

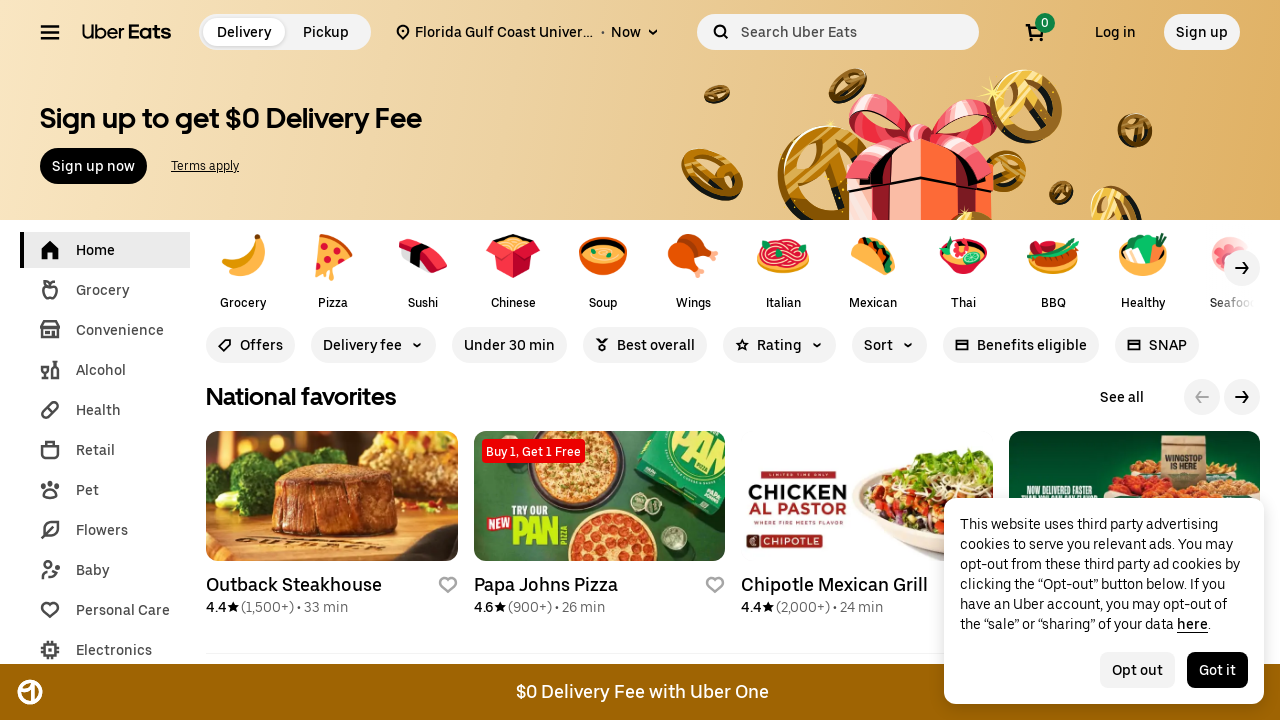